Navigates to the checkboxes page and verifies the page header displays "Checkboxes"

Starting URL: https://the-internet.herokuapp.com/

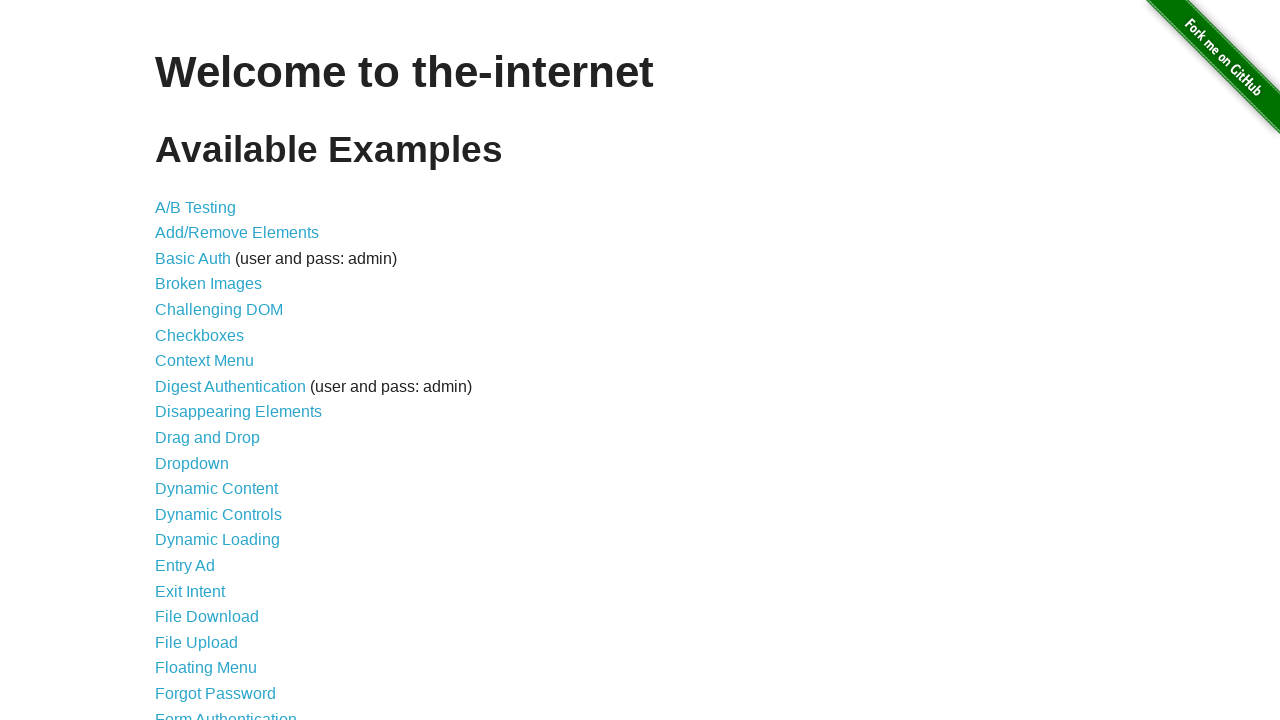

Clicked navigation link to go to checkboxes page at (200, 335) on xpath=//*[@id='content']/ul/li[6]/a
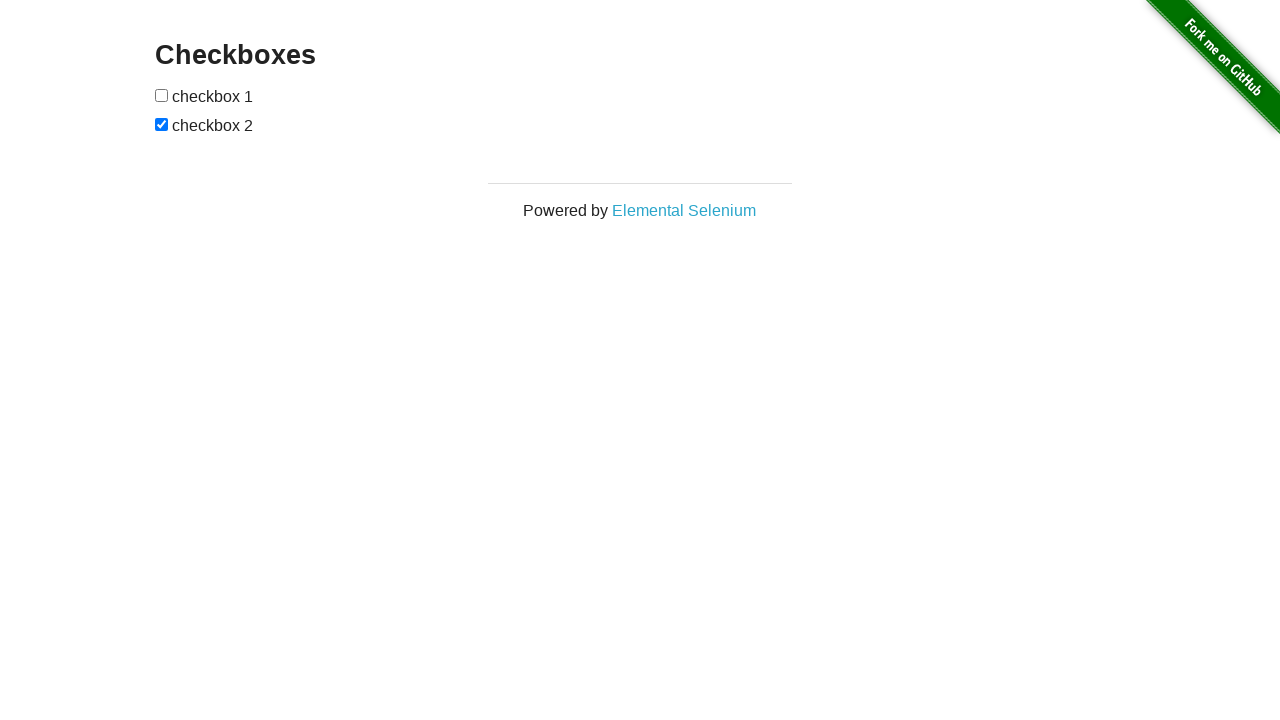

Checkboxes page header loaded
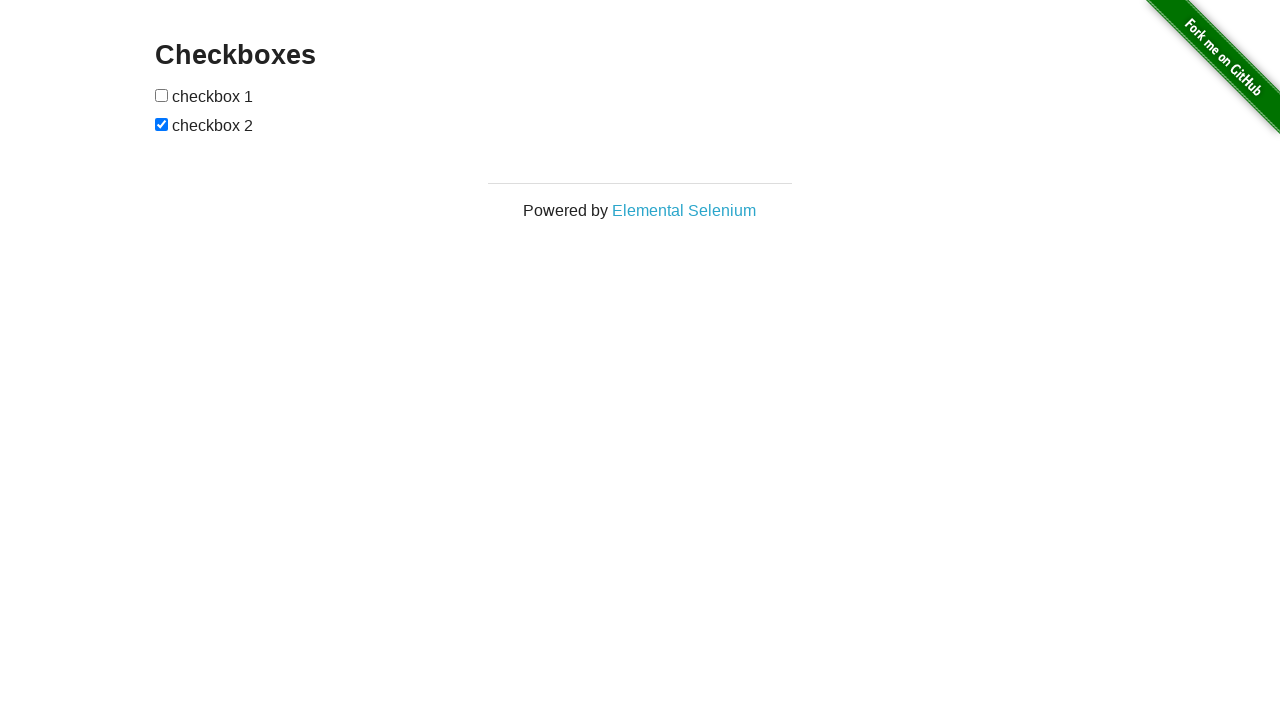

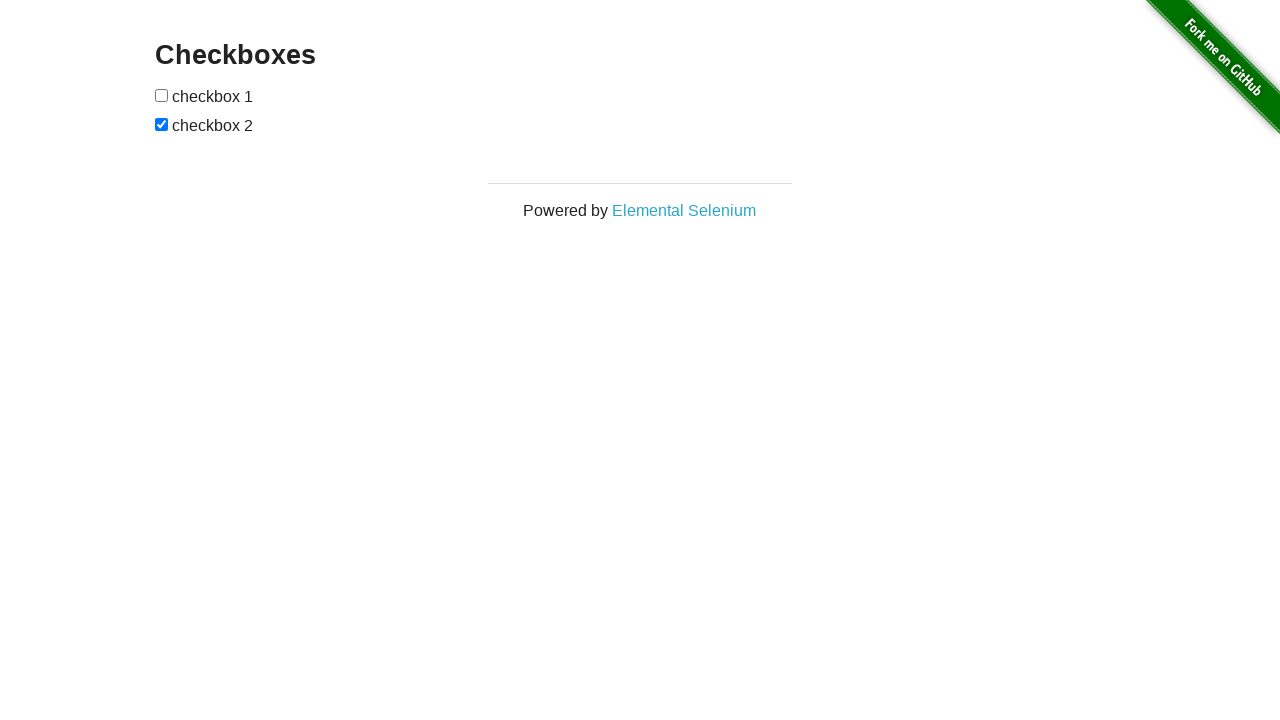